Tests navigation through the employer catalog on hh.ru job site, filtering by IT industry category and selecting a specific alphabetical section.

Starting URL: https://spb.hh.ru/

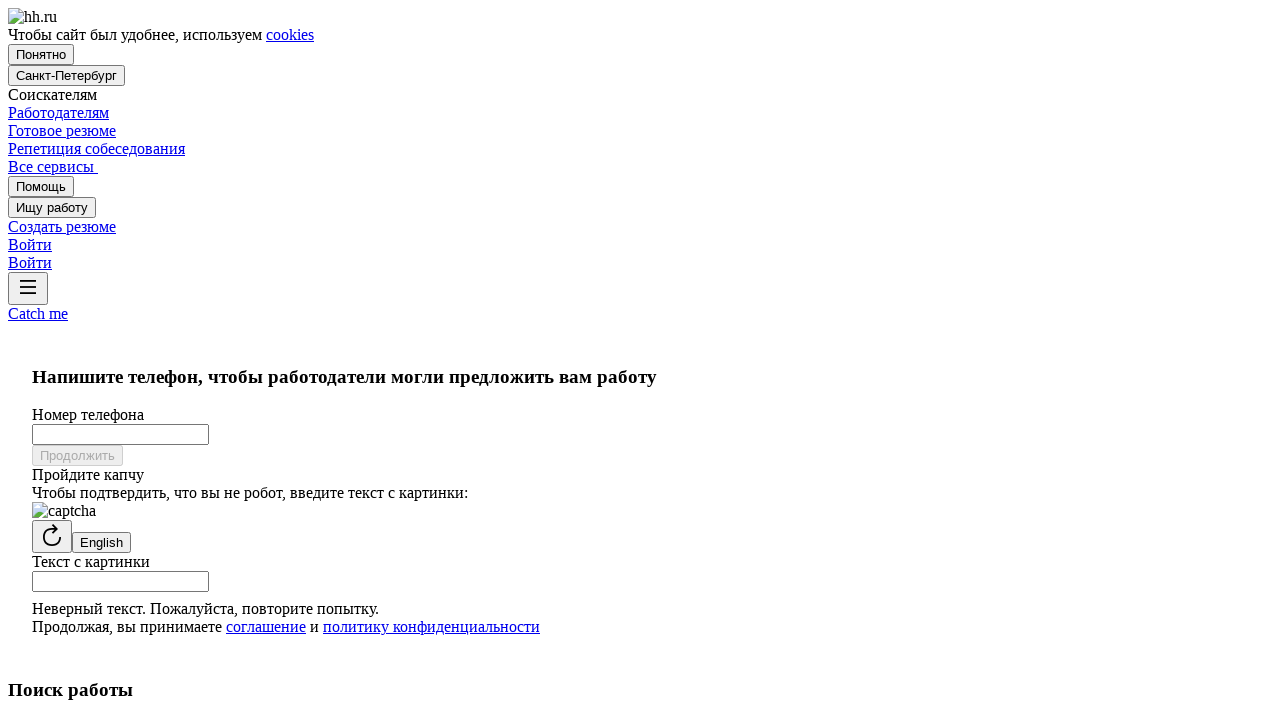

Clicked on employers/companies catalog link at (640, 360) on a[href*='/employers_company']
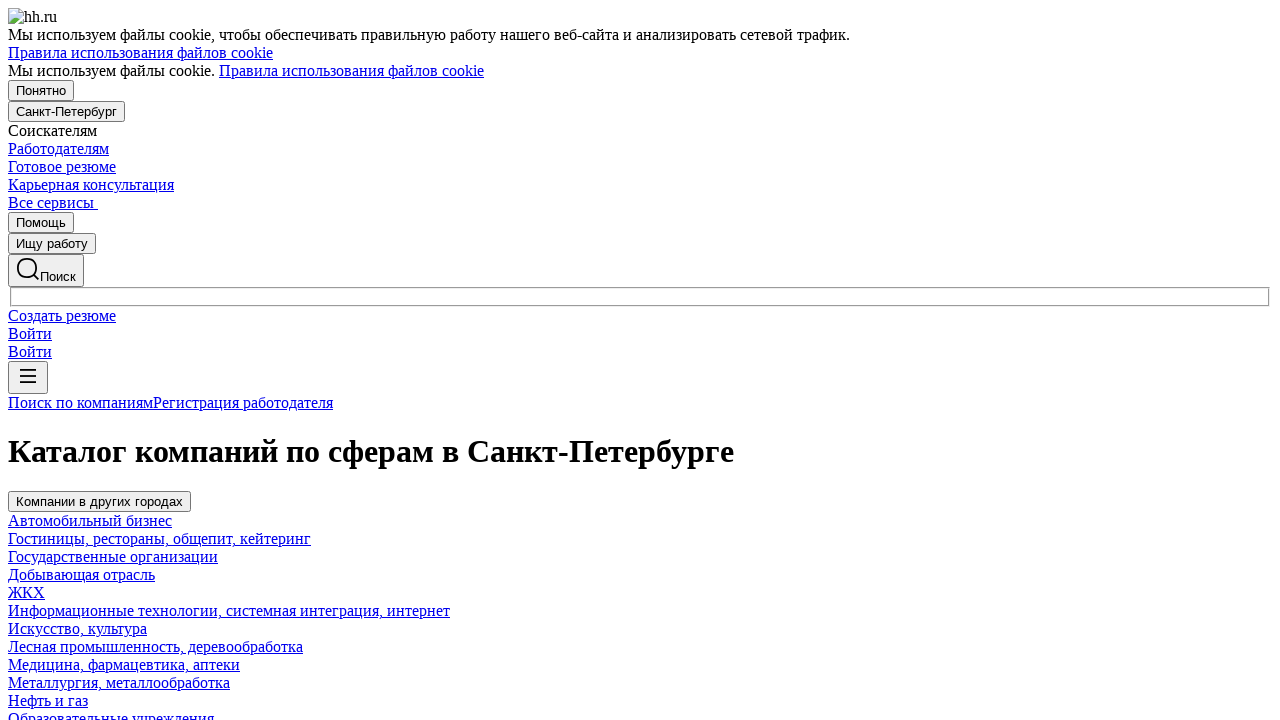

Employer catalog page loaded
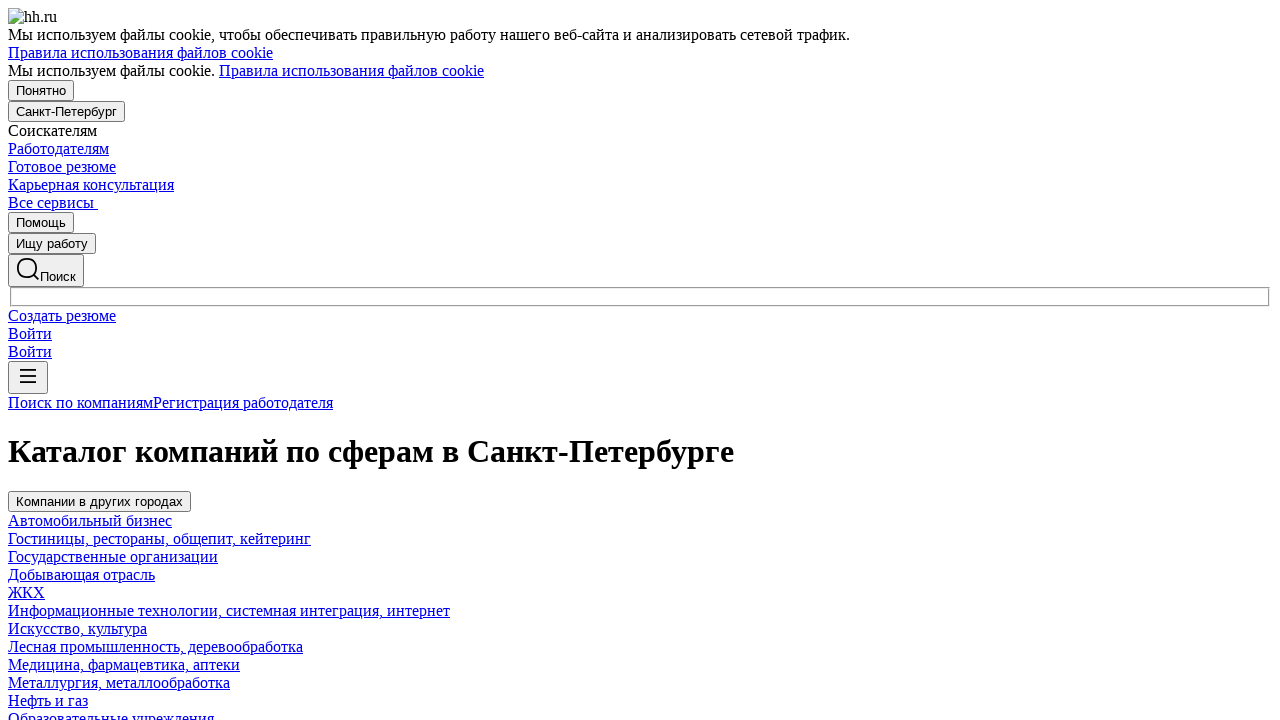

Clicked on IT industry category (Information technologies, system integration, internet) at (229, 611) on a:has-text('Информационные технологии, системная интеграция, интернет')
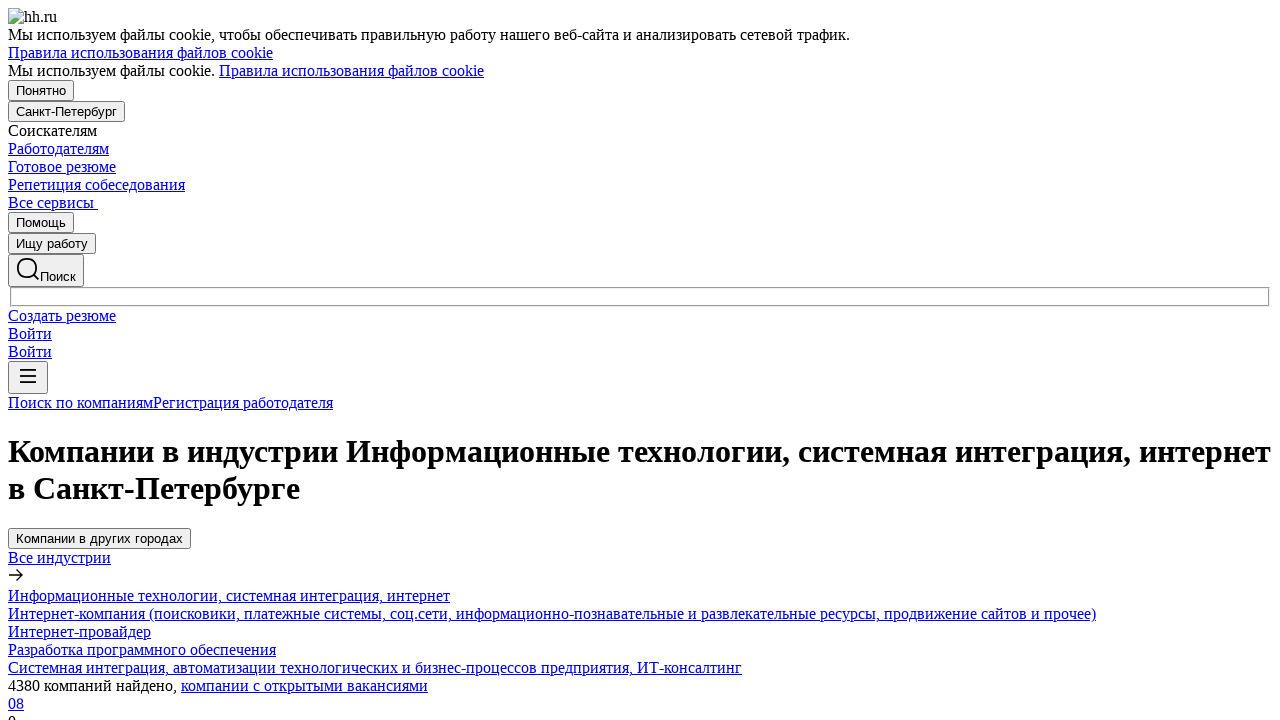

IT industry category page loaded
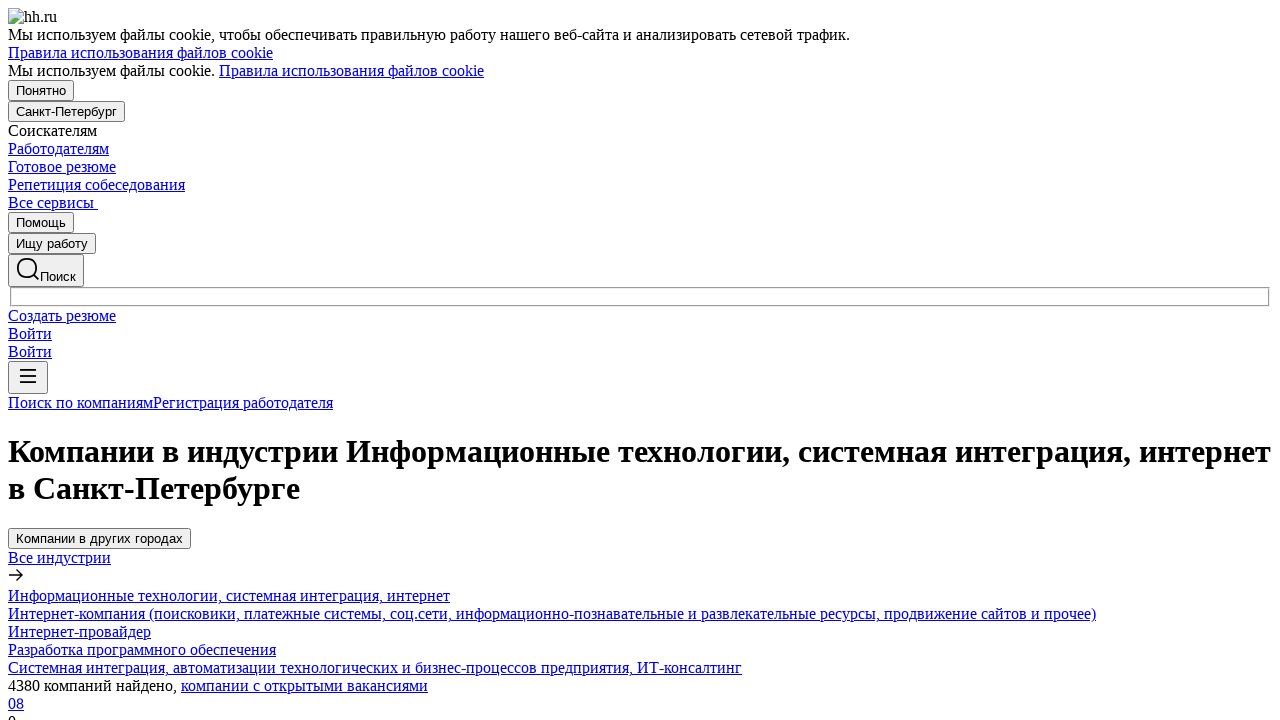

Clicked on alphabetical section '08' at (16, 704) on a:has-text('08')
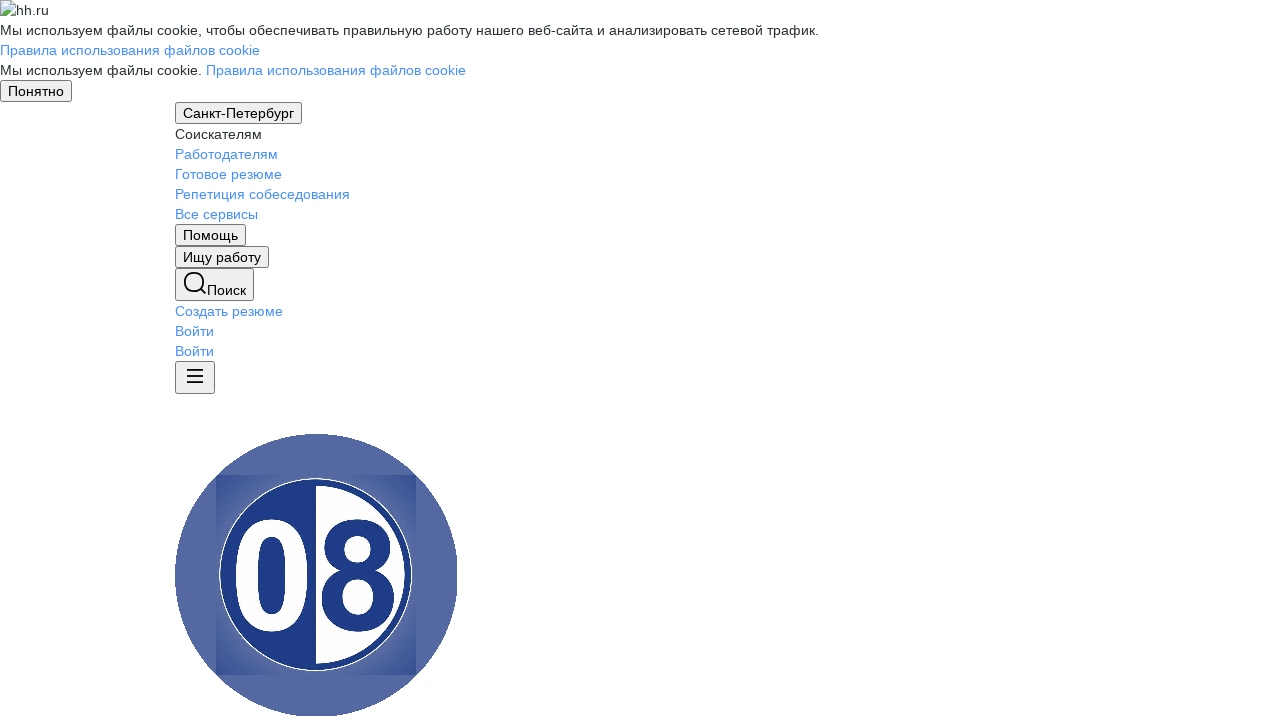

Alphabetical section '08' page loaded
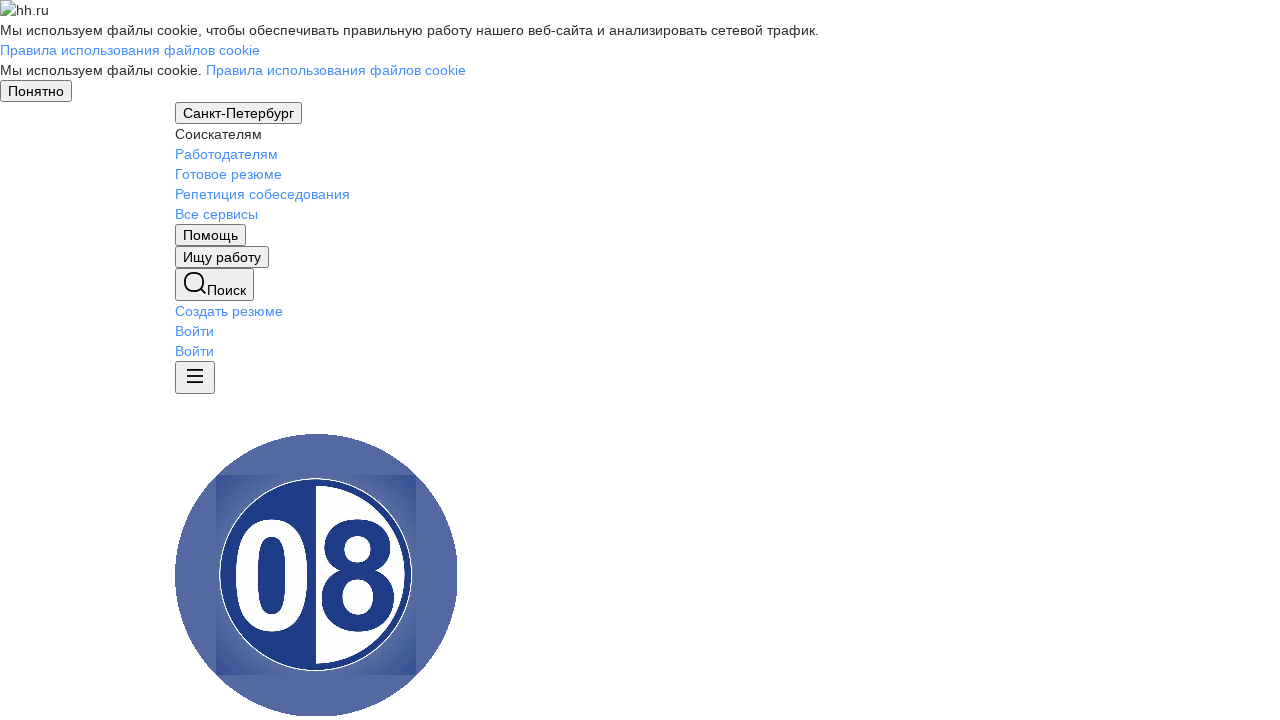

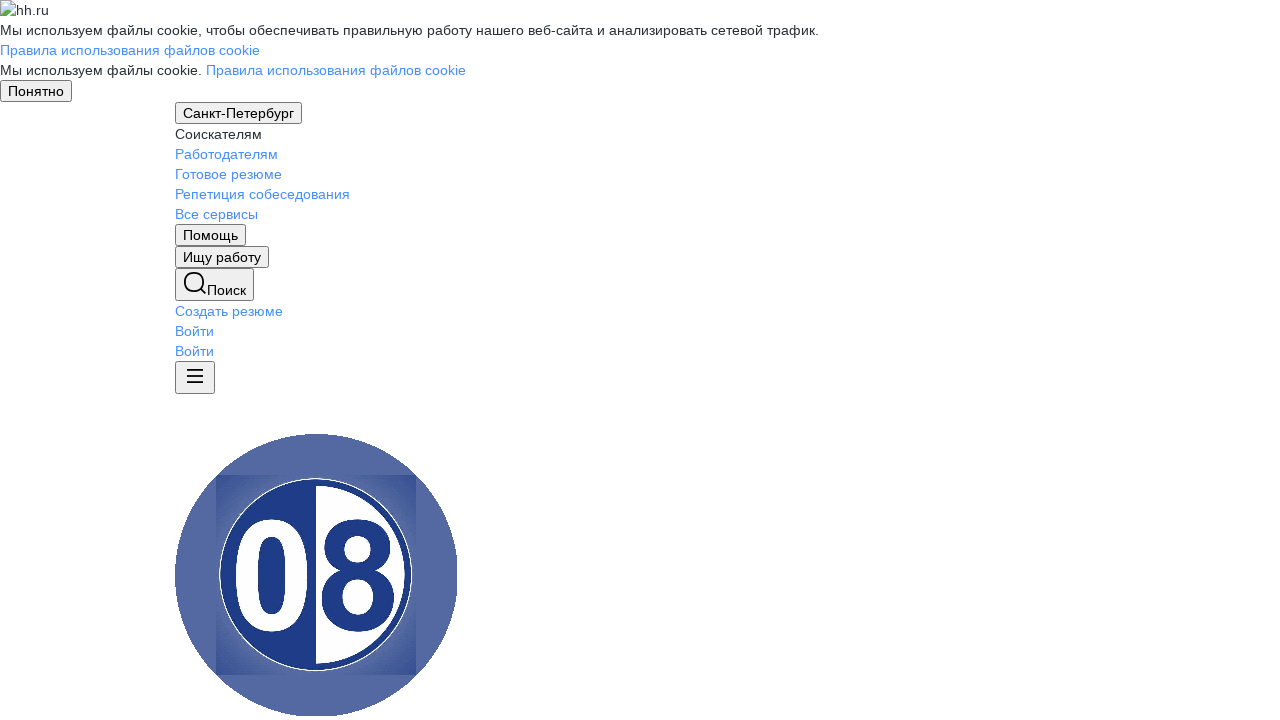